Navigates to the Zendwallet registration page and verifies the page loads successfully by checking for page content.

Starting URL: https://www.zendwallet.com/register

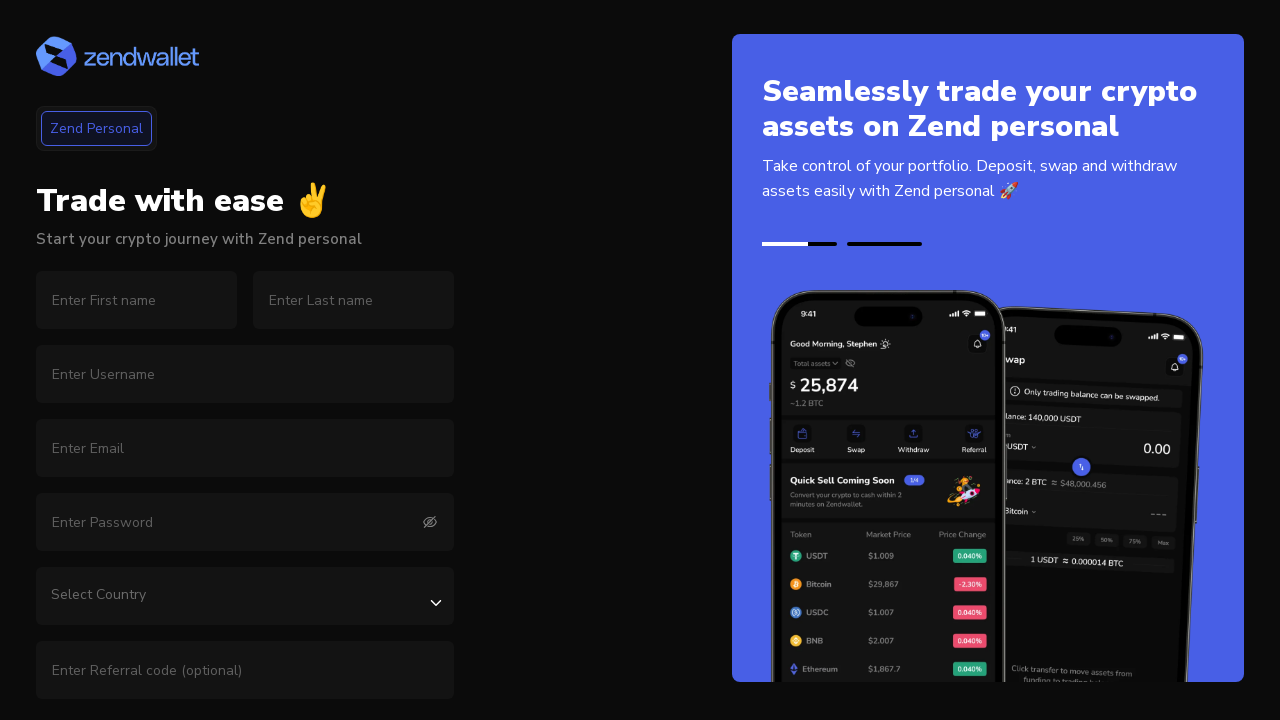

Navigated to Zendwallet registration page
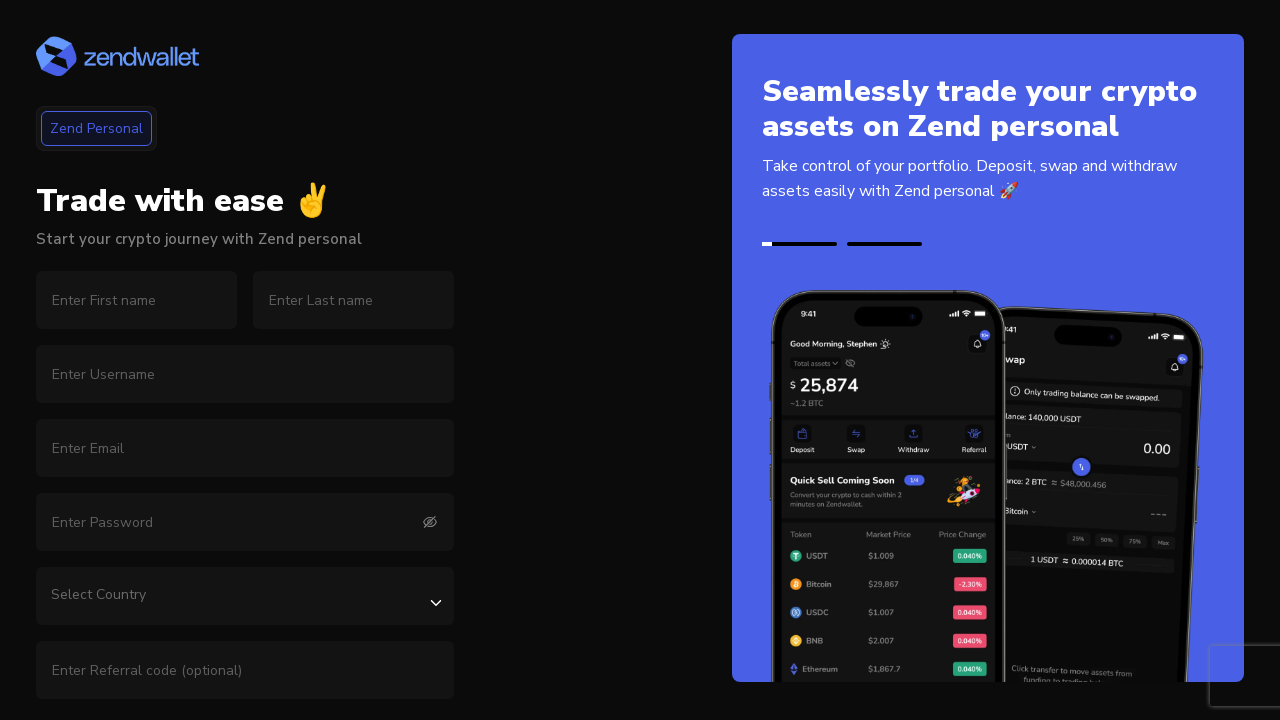

Page DOM content loaded
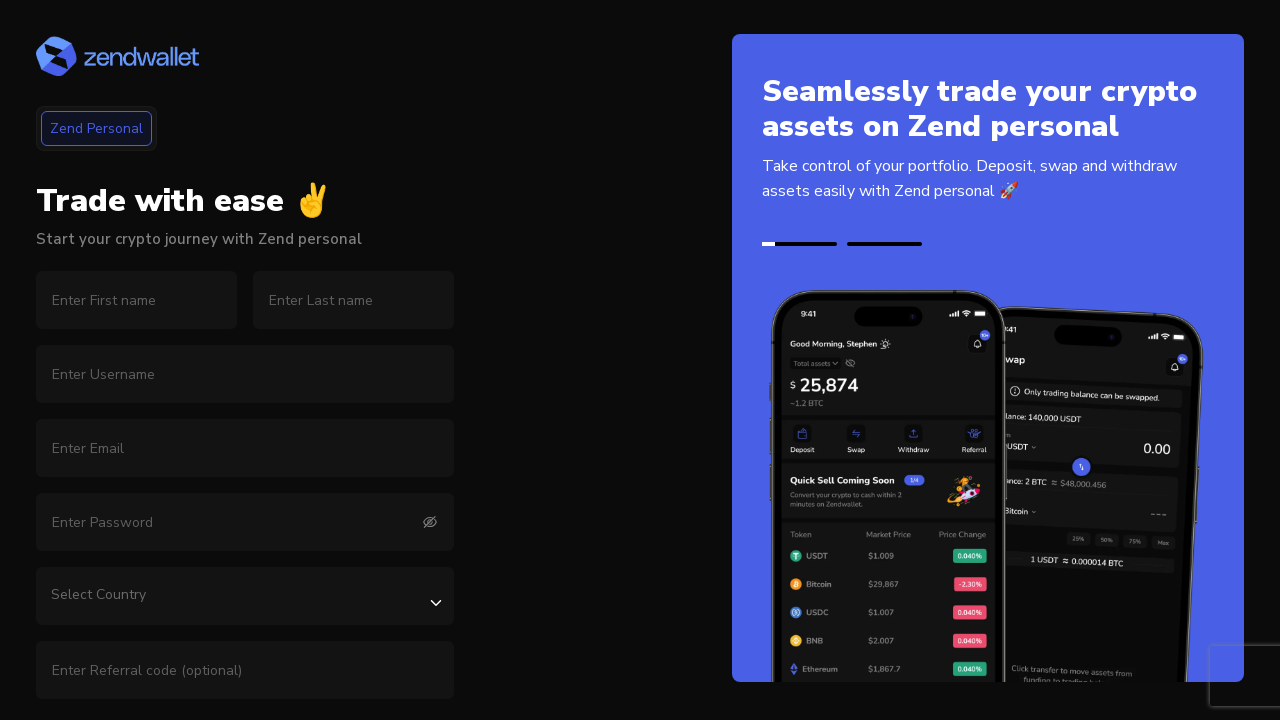

Page body element is present and visible
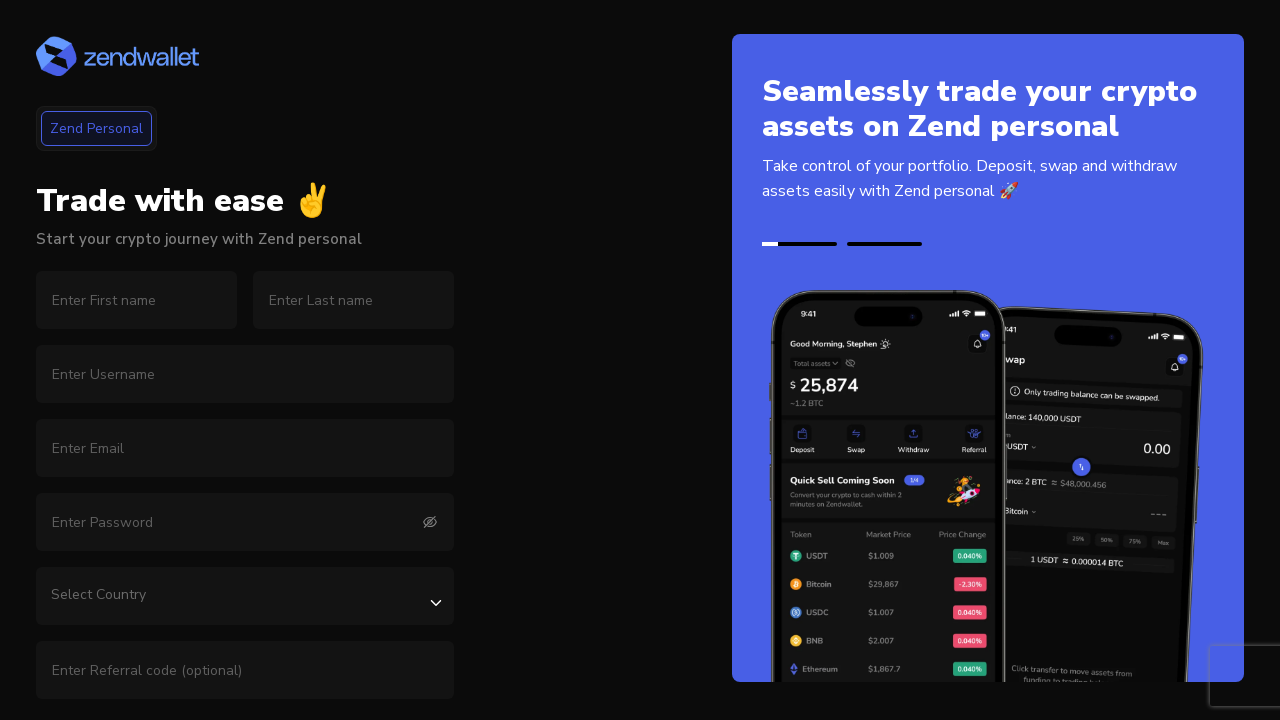

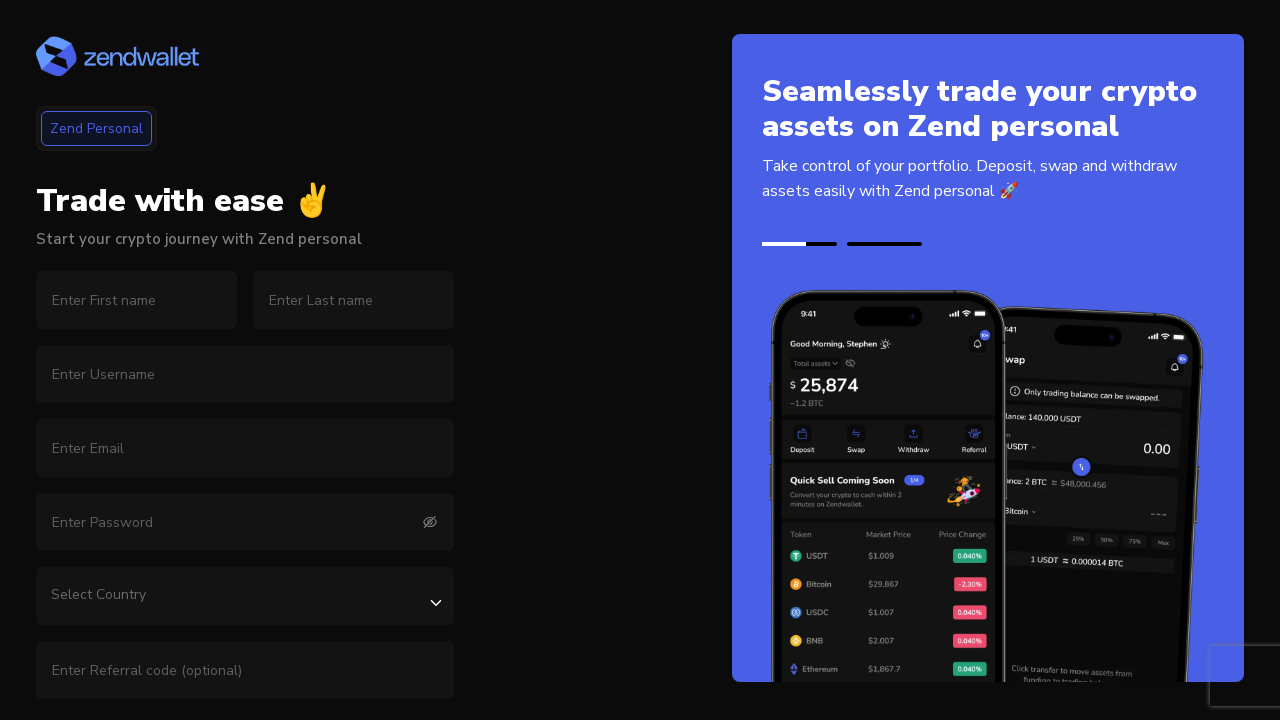